Tests browser navigation functionality by clicking a link, then using back, forward, and refresh browser controls while verifying page headers

Starting URL: https://www.lambdatest.com/selenium-playground/

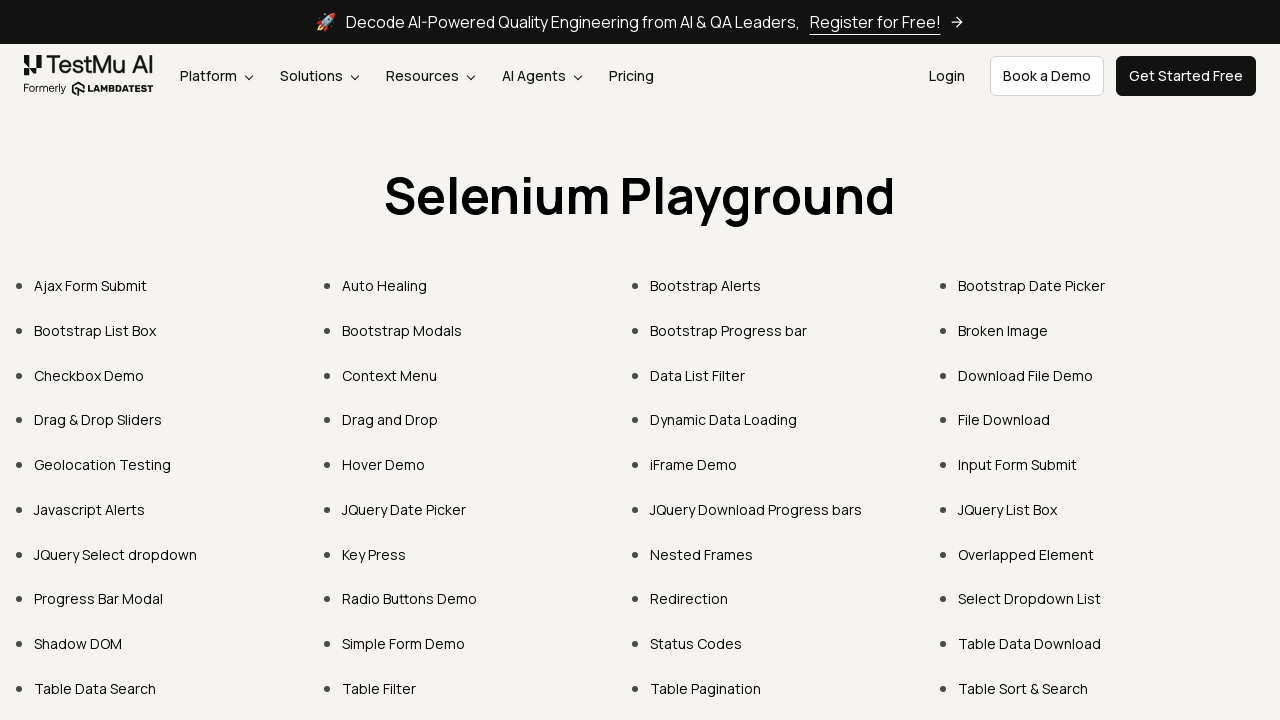

Waited for h1 header to be visible on home page
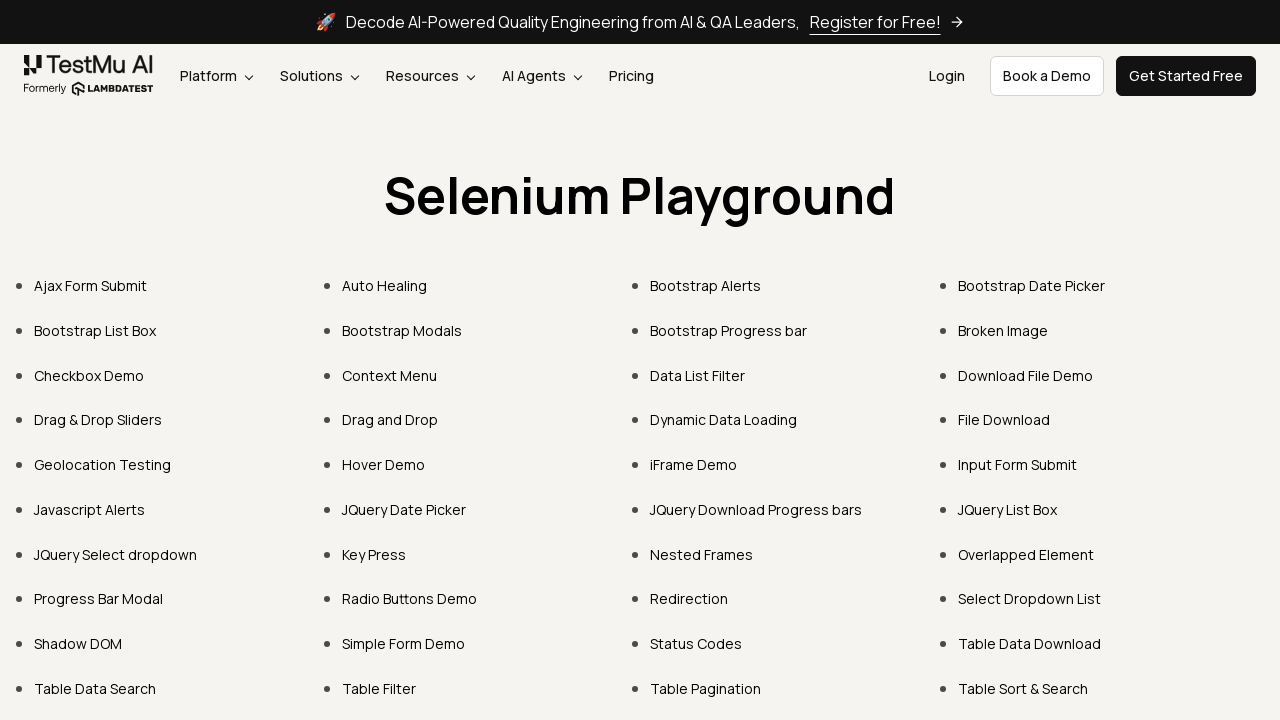

Verified 'Selenium Playground' header text on home page
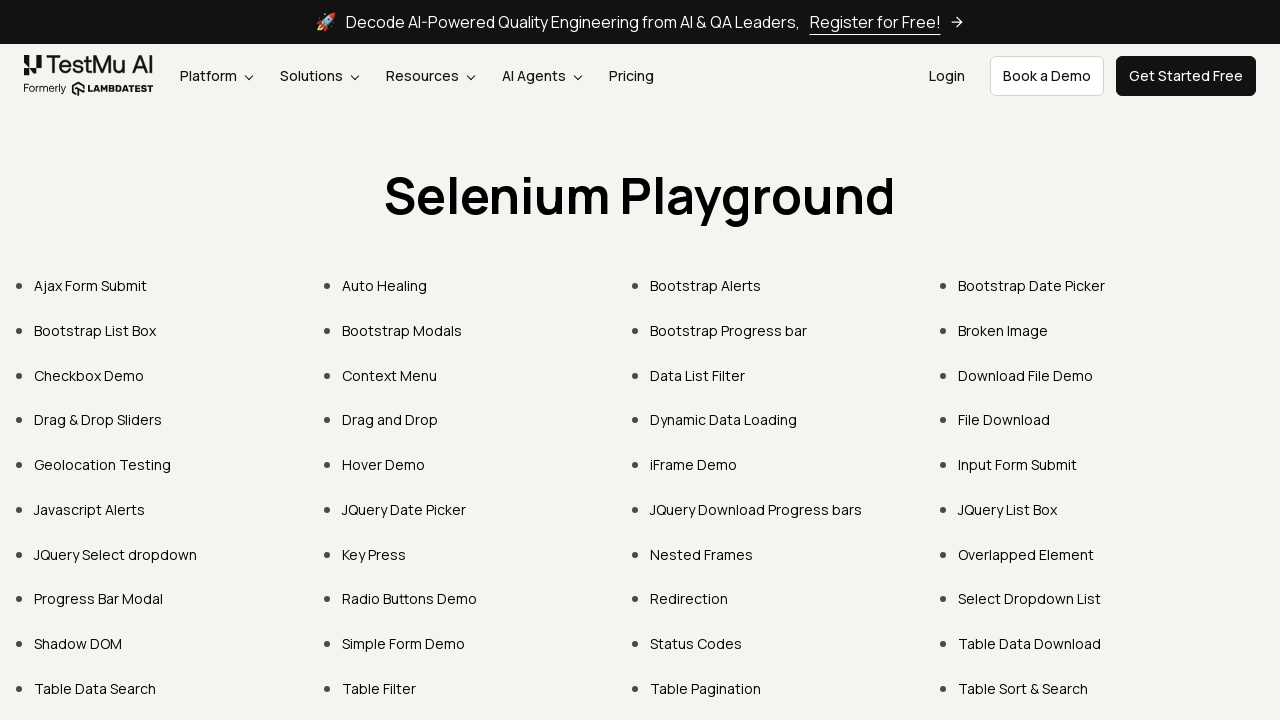

Clicked on Data List Filter link at (698, 375) on text=Data List Filter
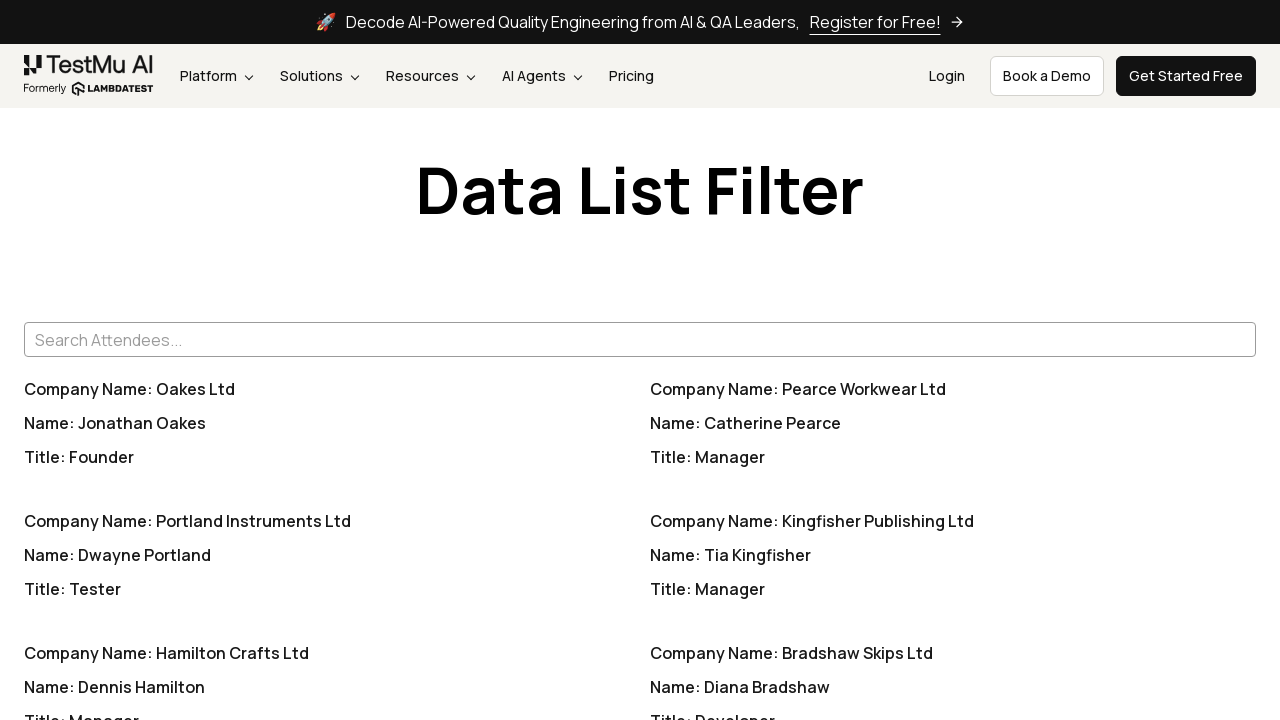

Waited for h1 header to be visible on Data List Filter page
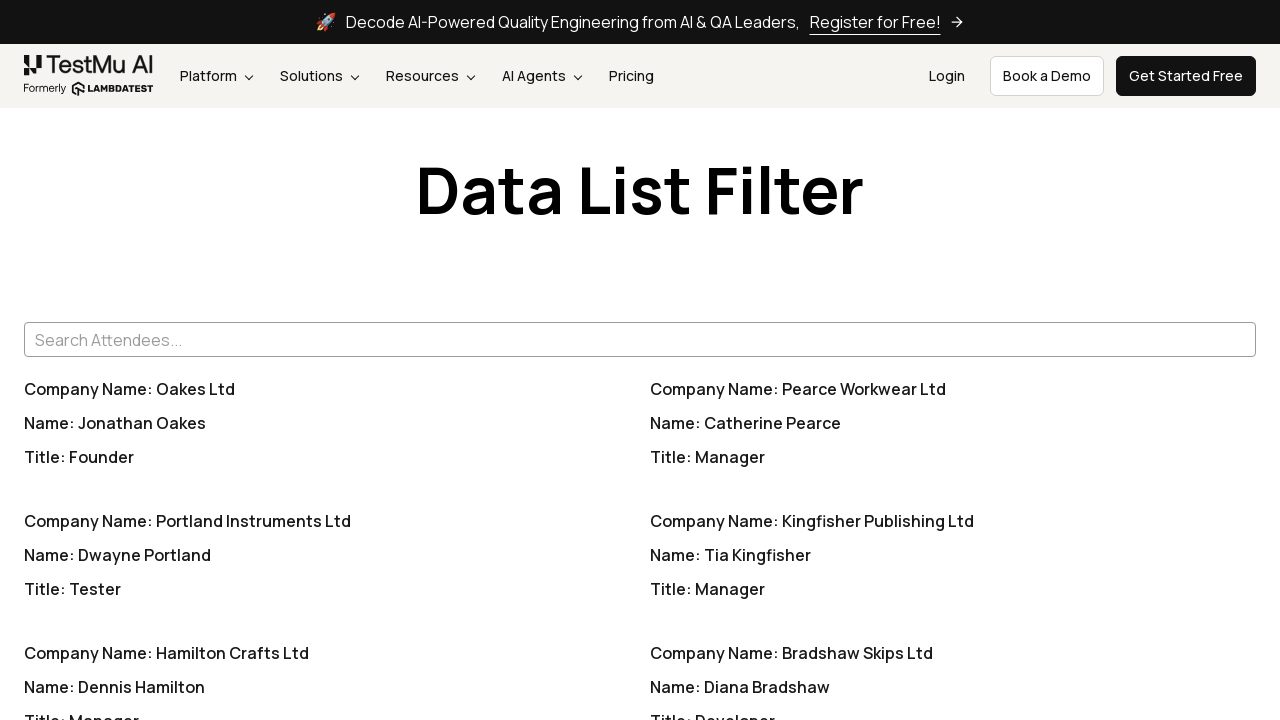

Verified 'Data List Filter' header text on page
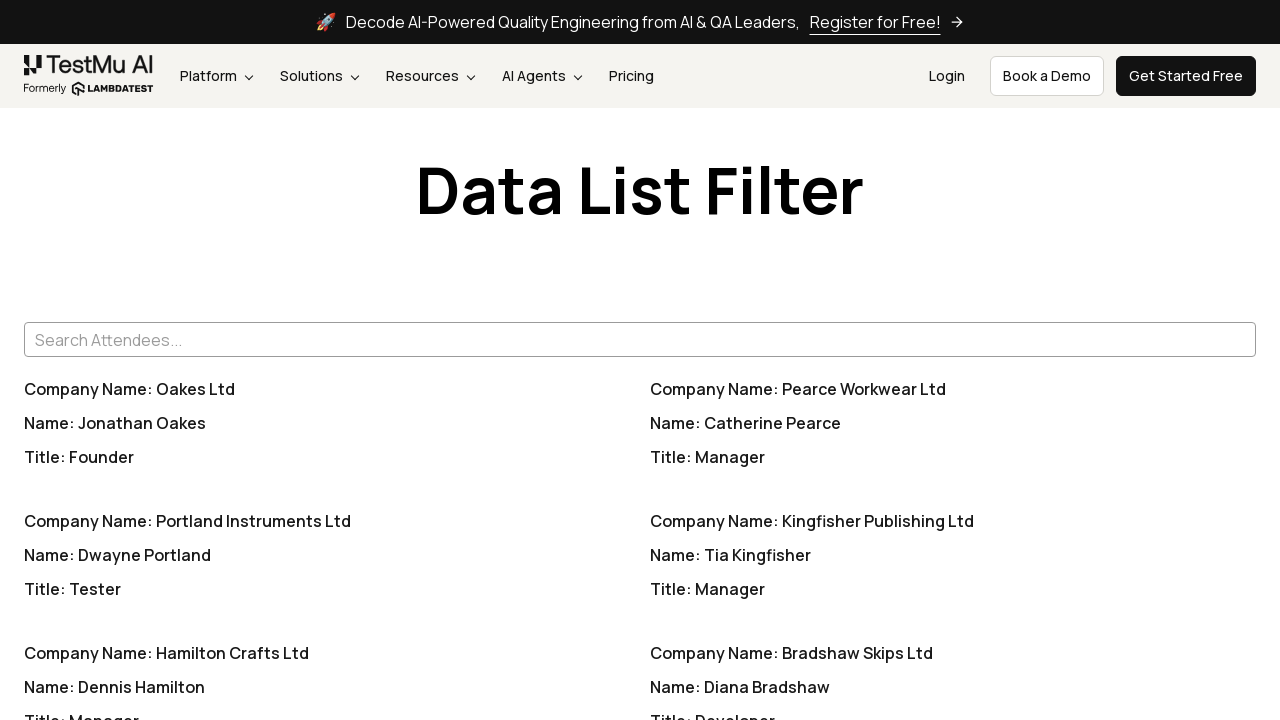

Navigated back to home page using browser back button
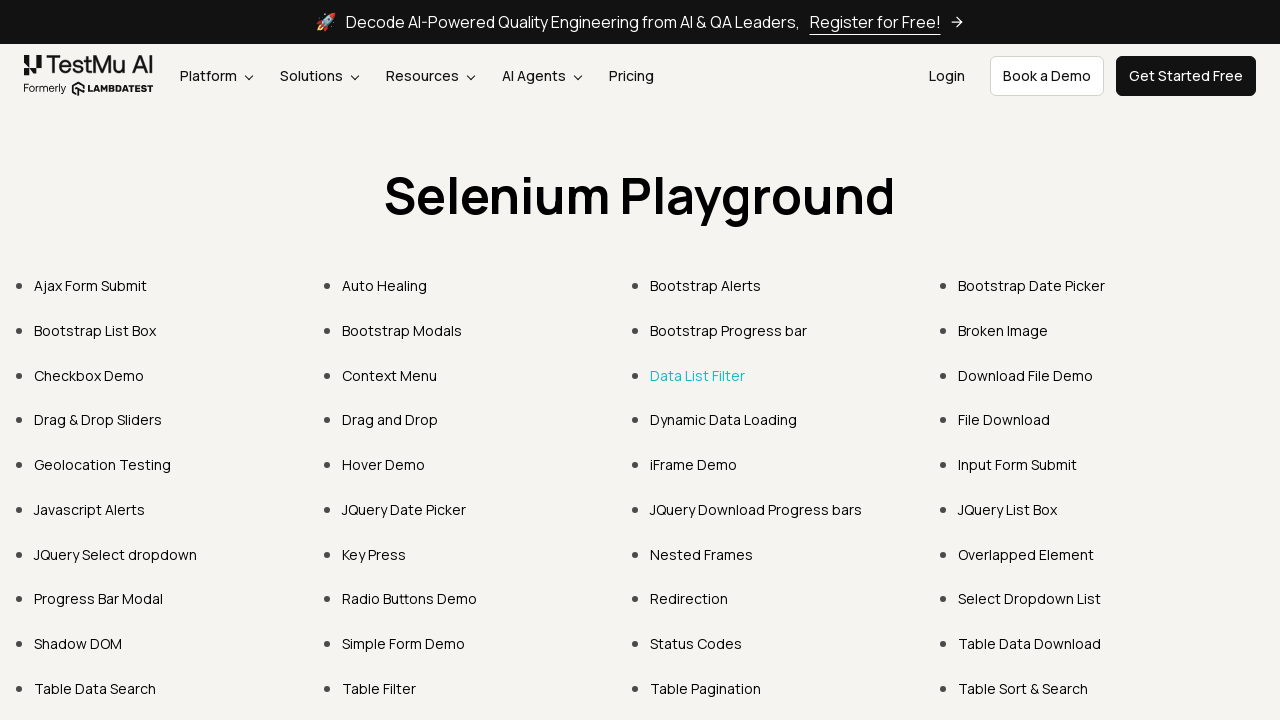

Waited for h1 header to be visible on returned home page
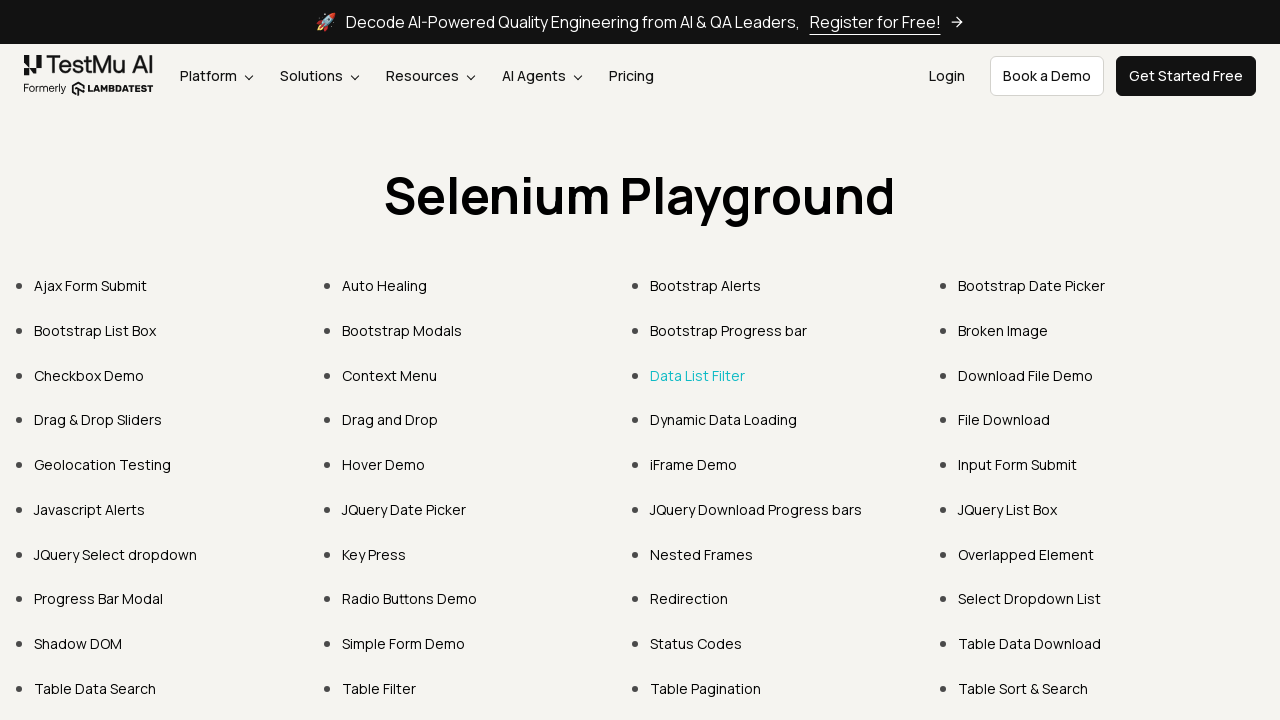

Verified 'Selenium Playground' header after navigating back
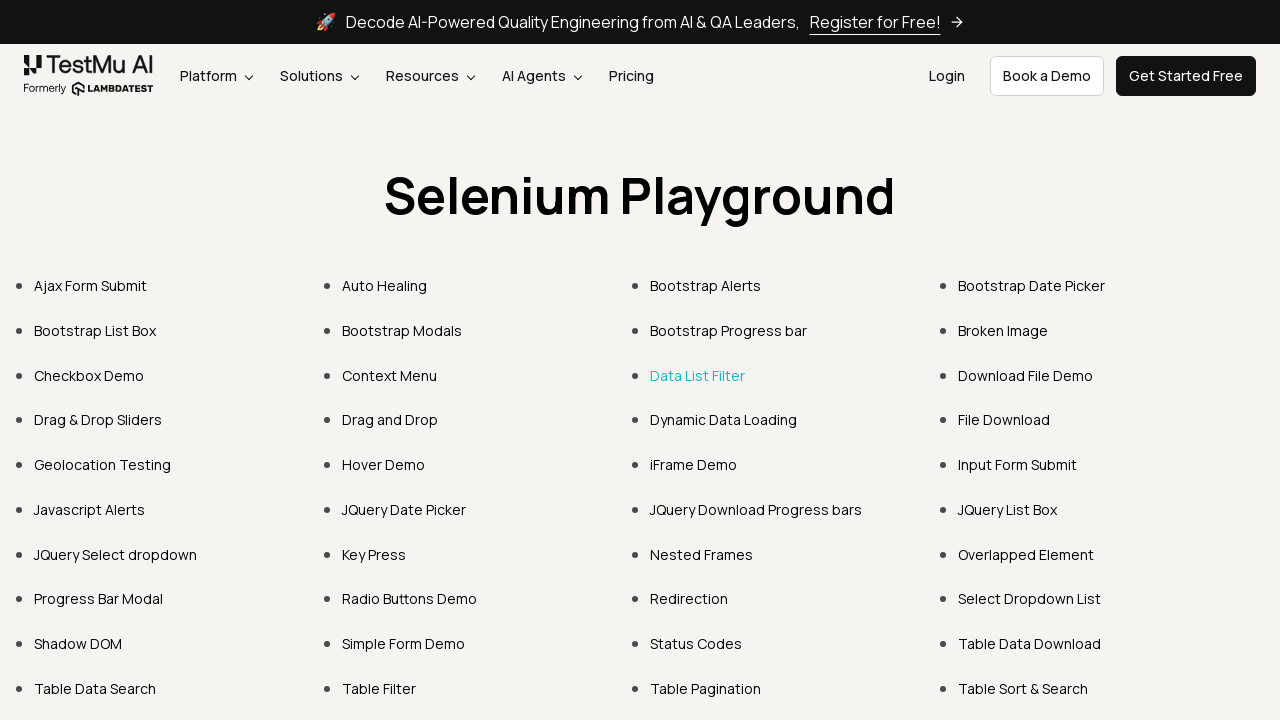

Navigated forward to Data List Filter page using browser forward button
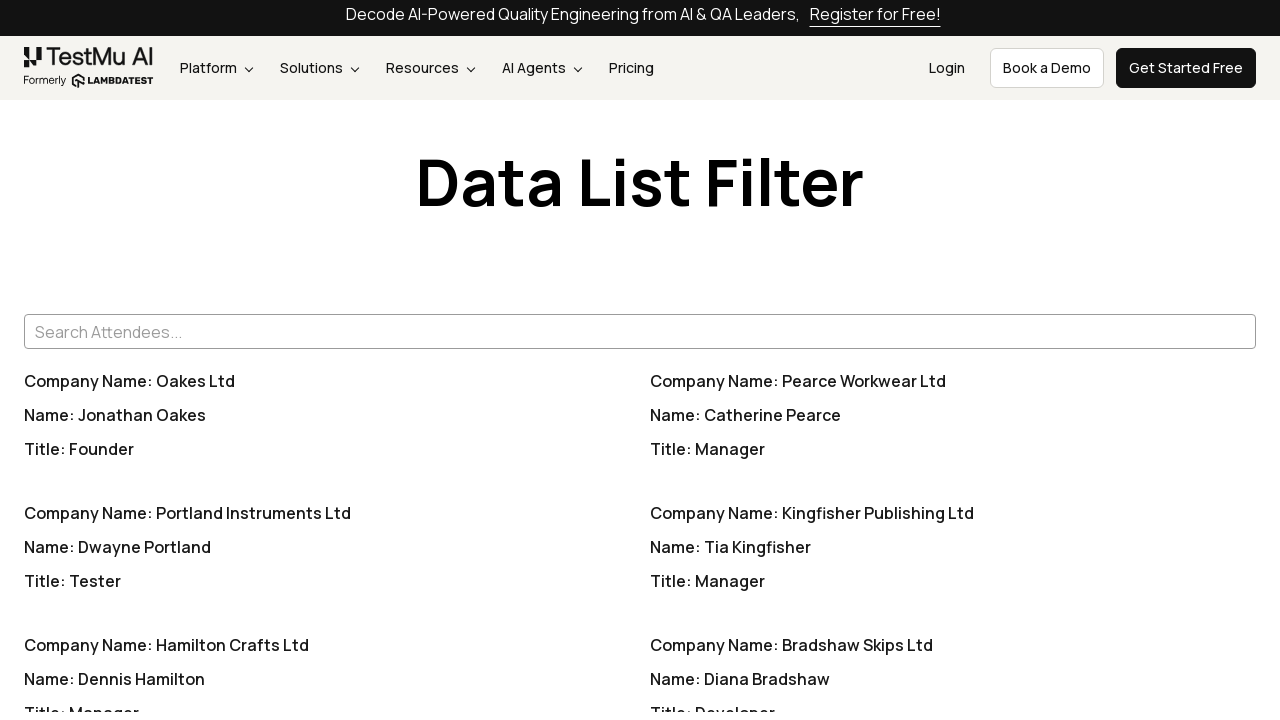

Waited for h1 header to be visible after navigating forward
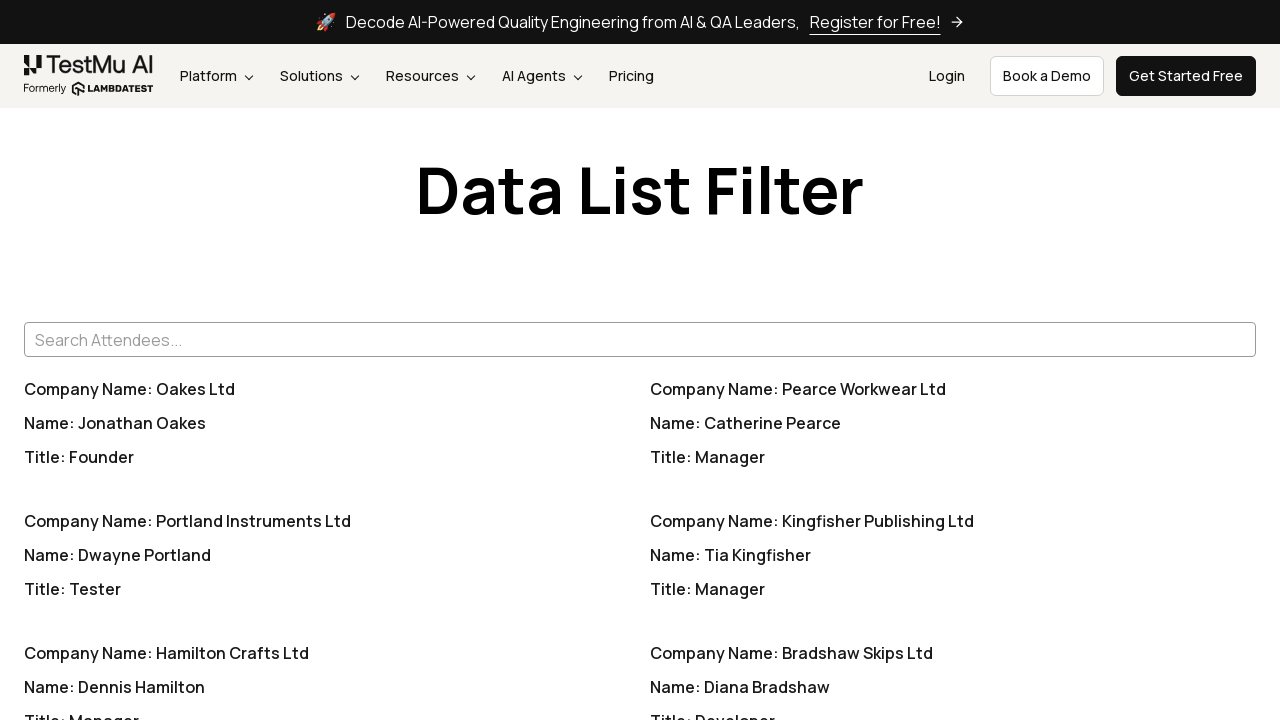

Verified 'Data List Filter' header after navigating forward
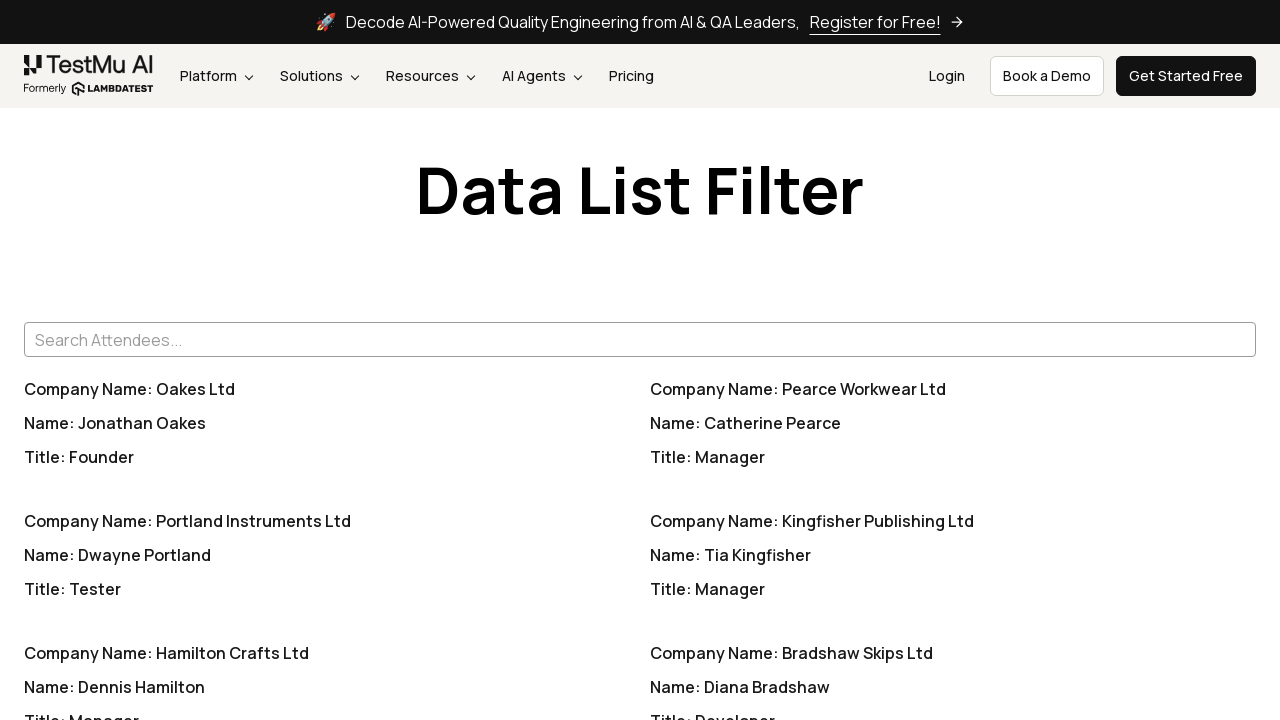

Refreshed the page using browser reload
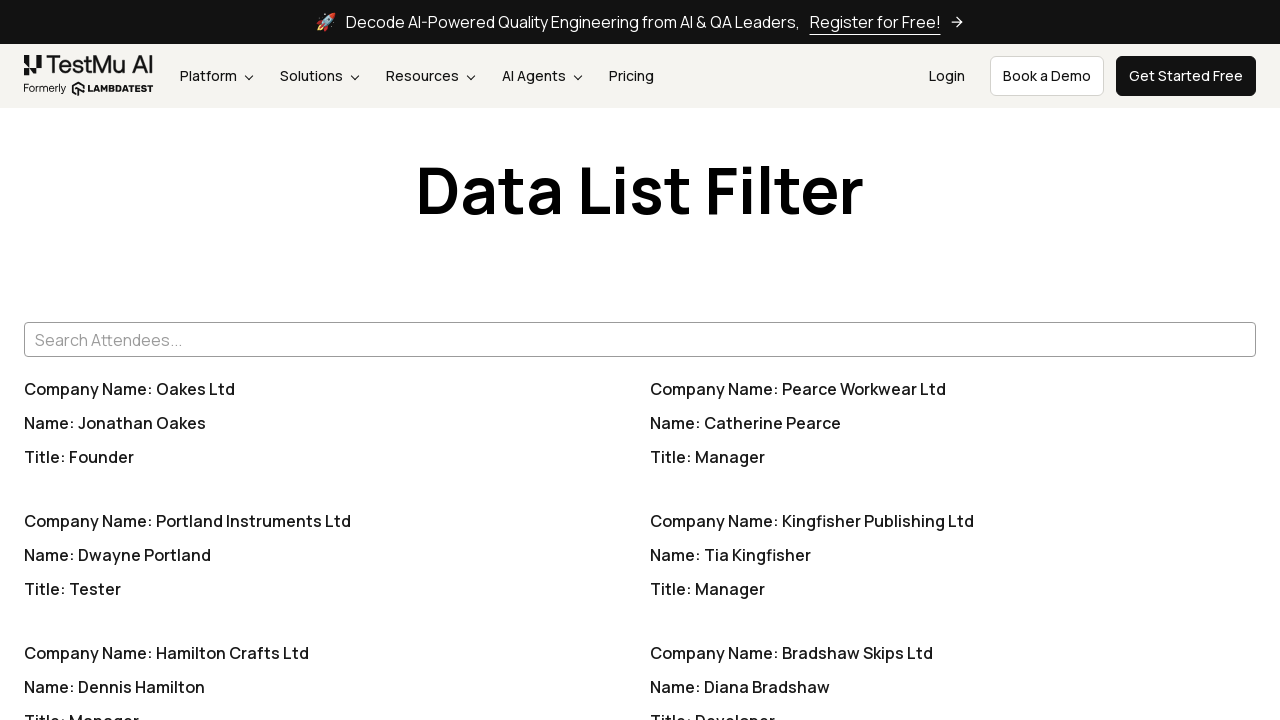

Waited for h1 header to be visible after page refresh
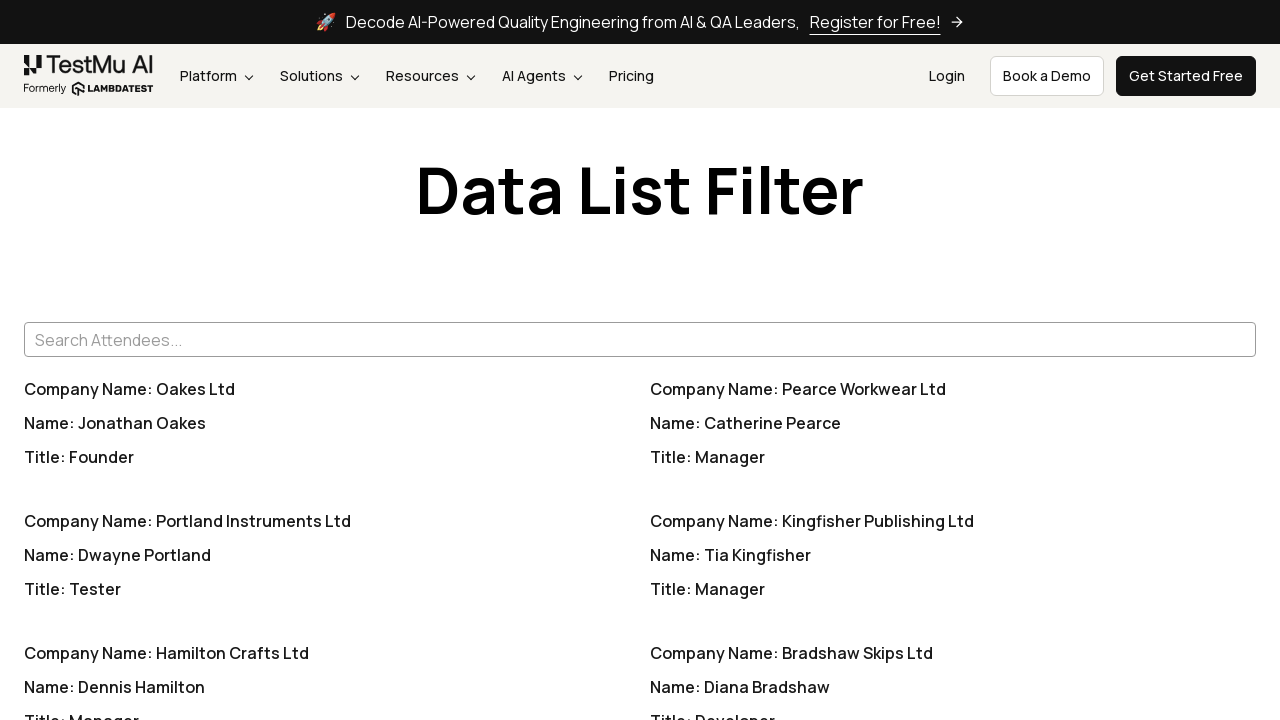

Verified 'Data List Filter' header after page refresh
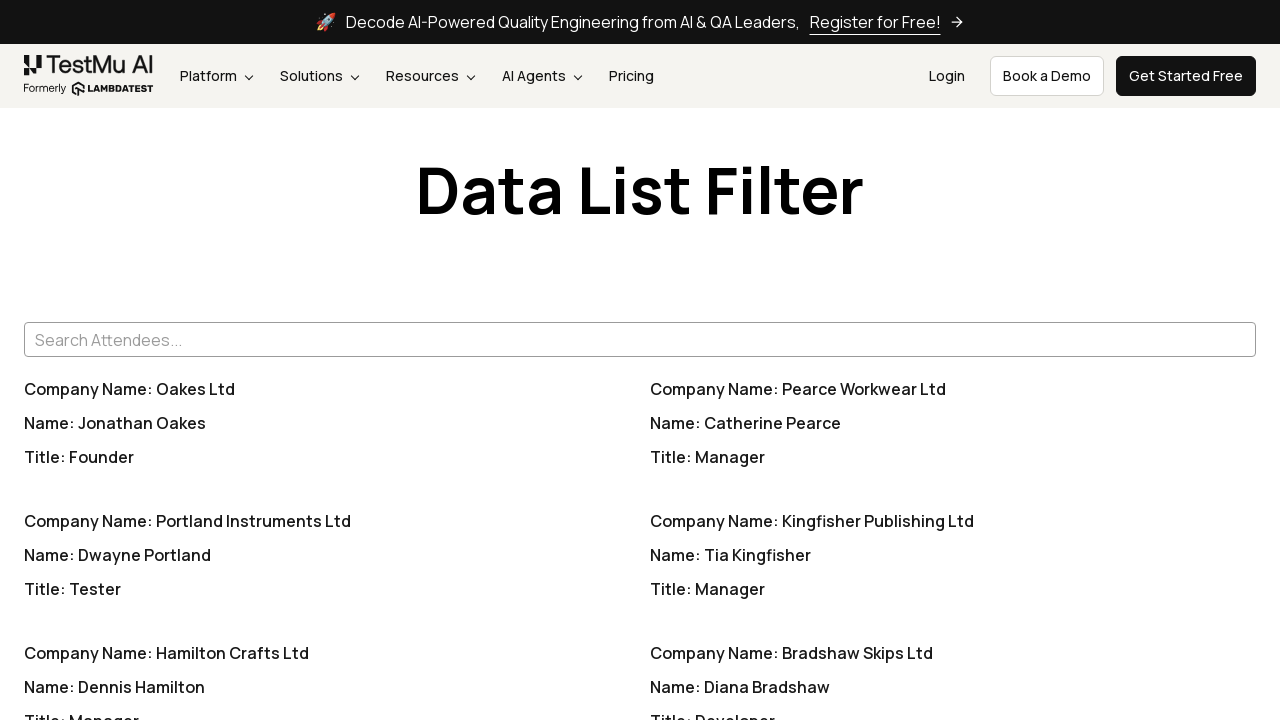

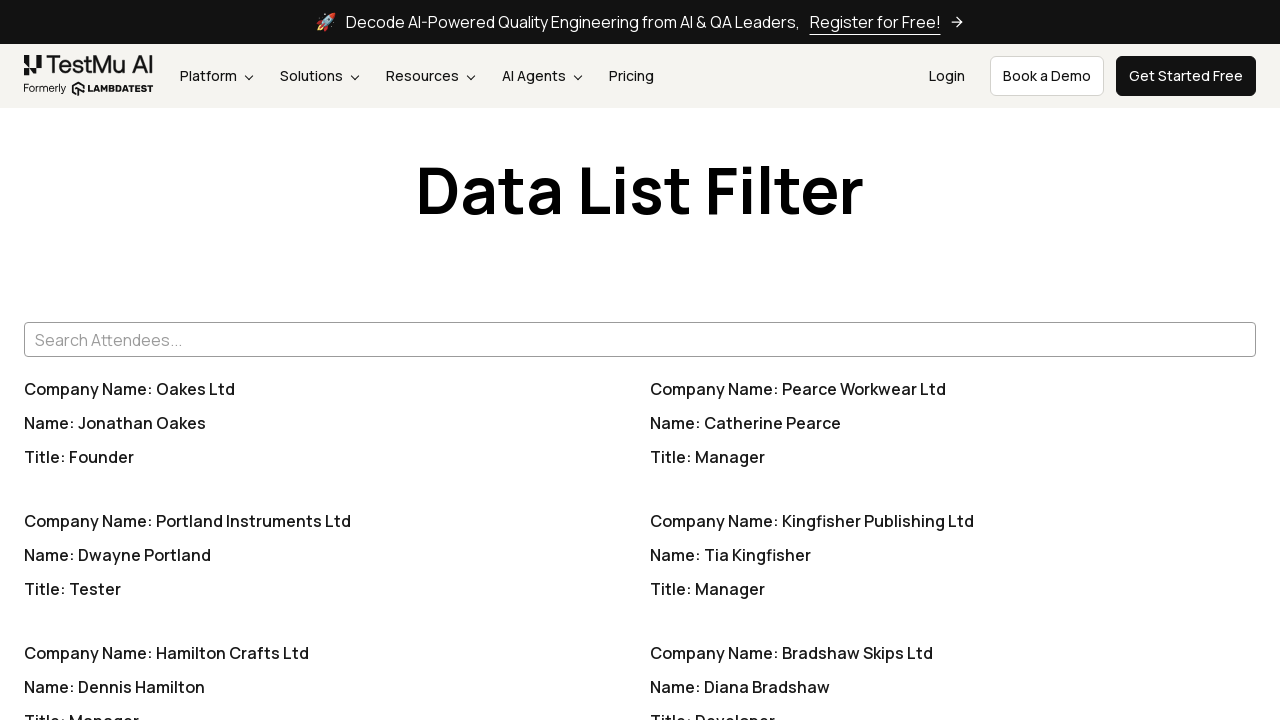